Tests that the Gündem page does not display 404 errors or "content not found" messages

Starting URL: https://egundem.com/gundem

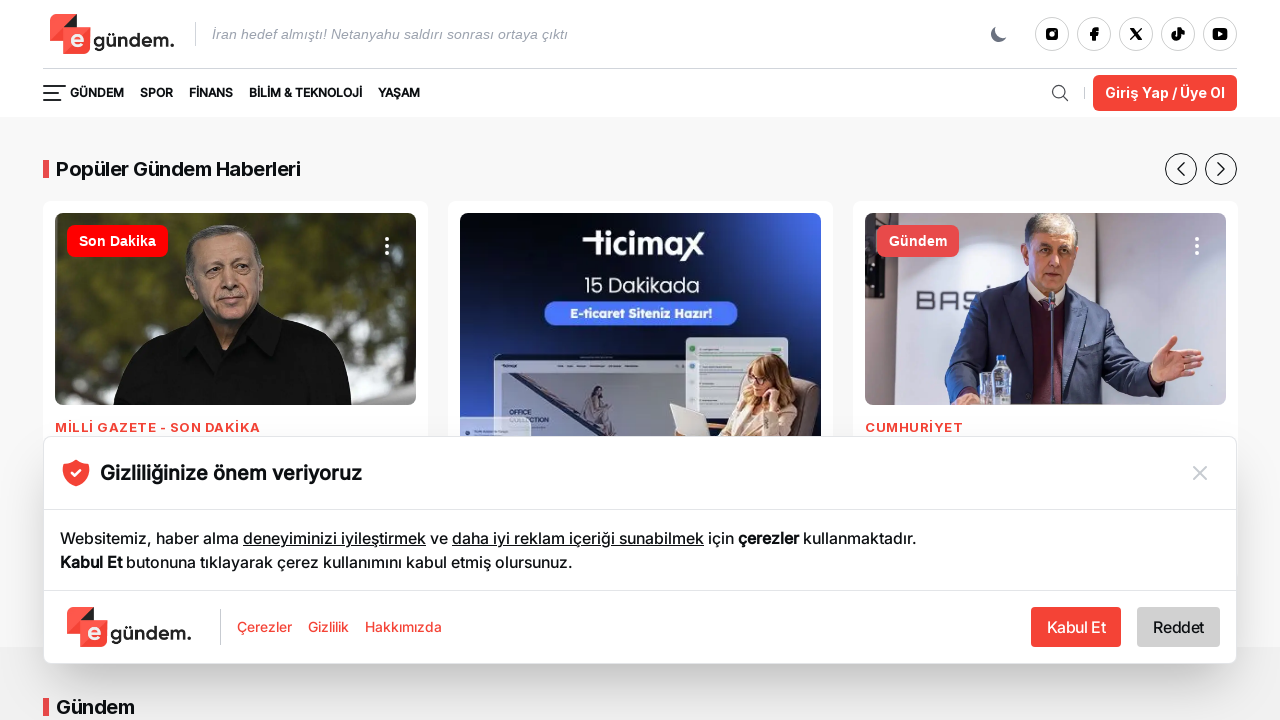

Waited for Gündem page heading to load
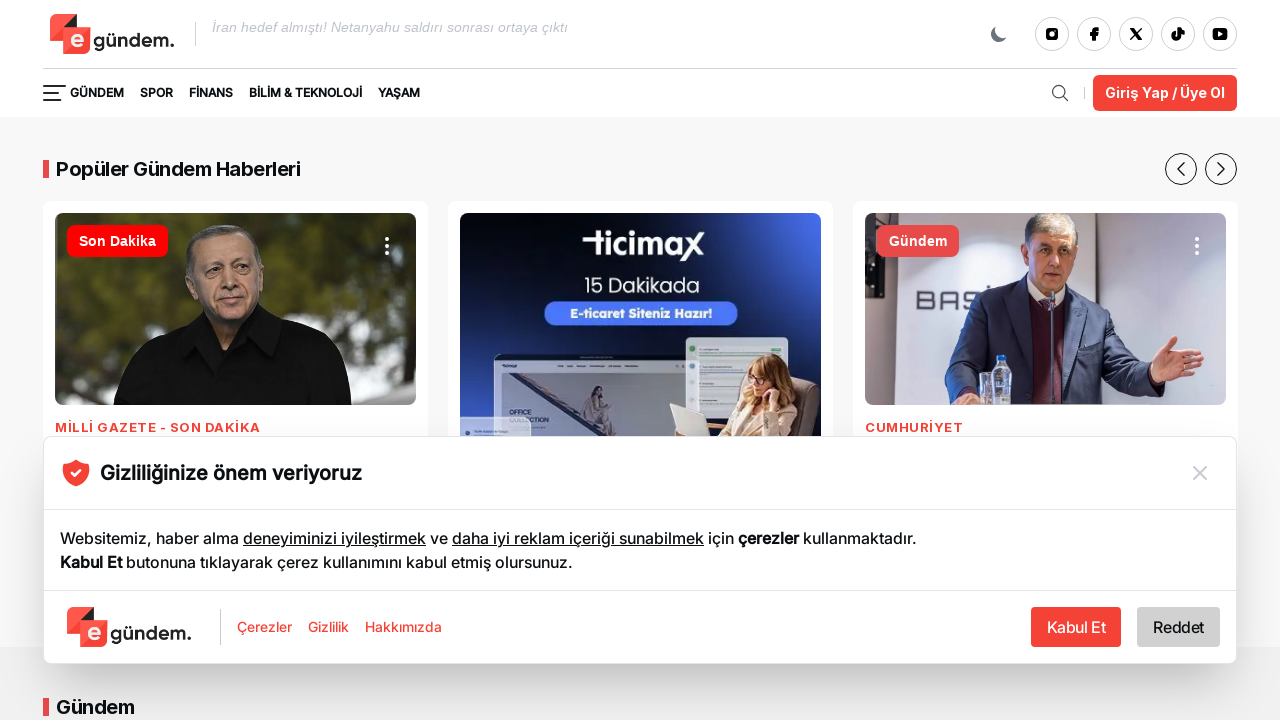

DOM content fully loaded - verified no 404 error
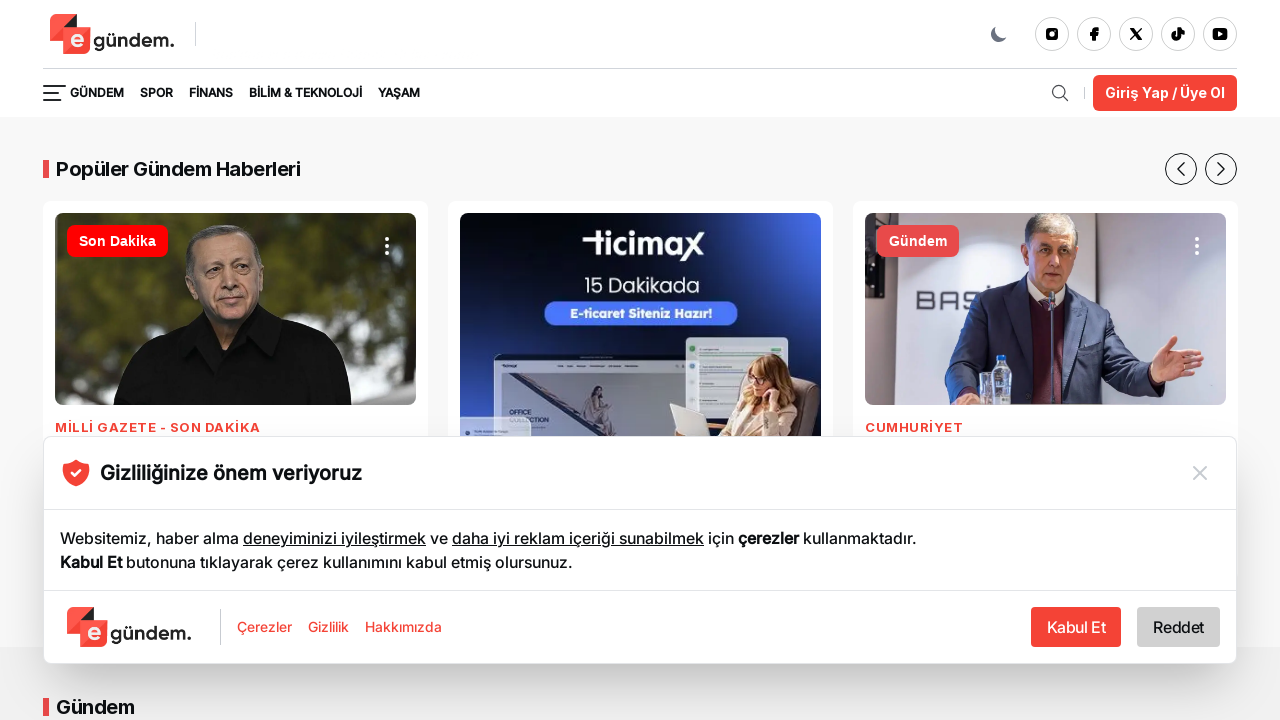

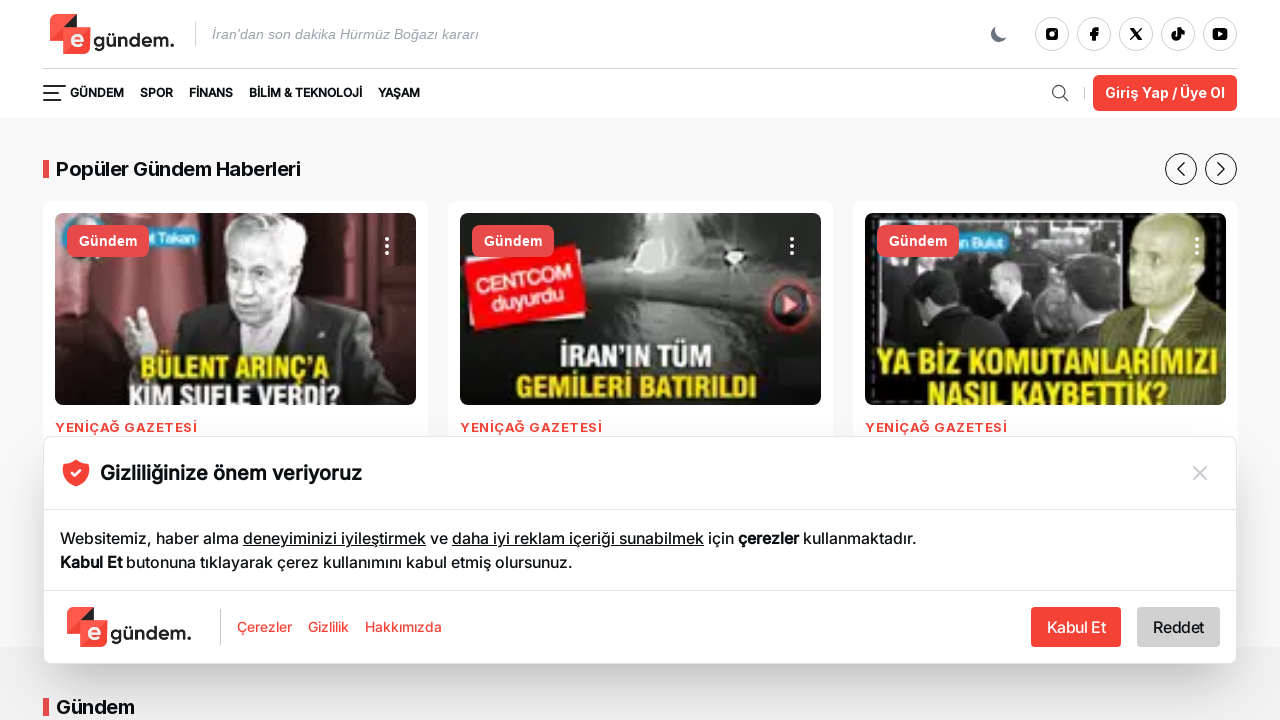